Tests JavaScript confirm dialog by clicking confirm button, accepting it, and verifying the result shows "Ok"

Starting URL: https://the-internet.herokuapp.com/javascript_alerts

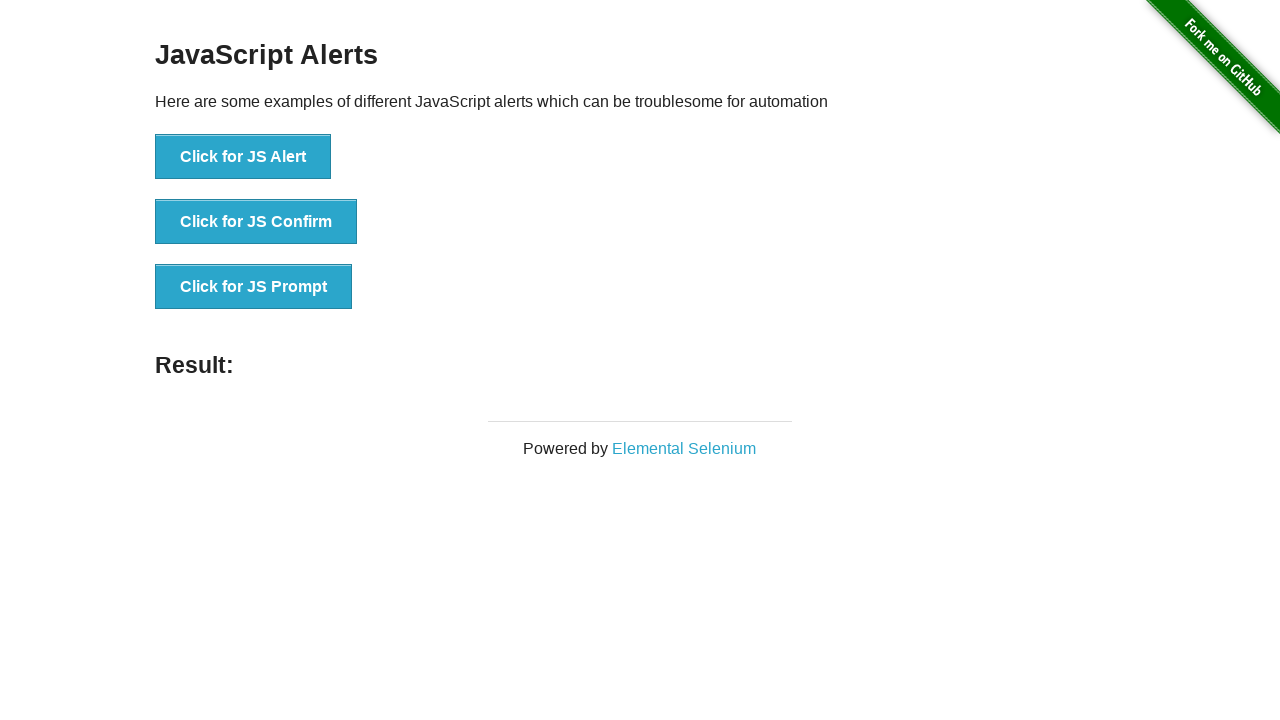

Set up dialog handler to accept confirm dialogs
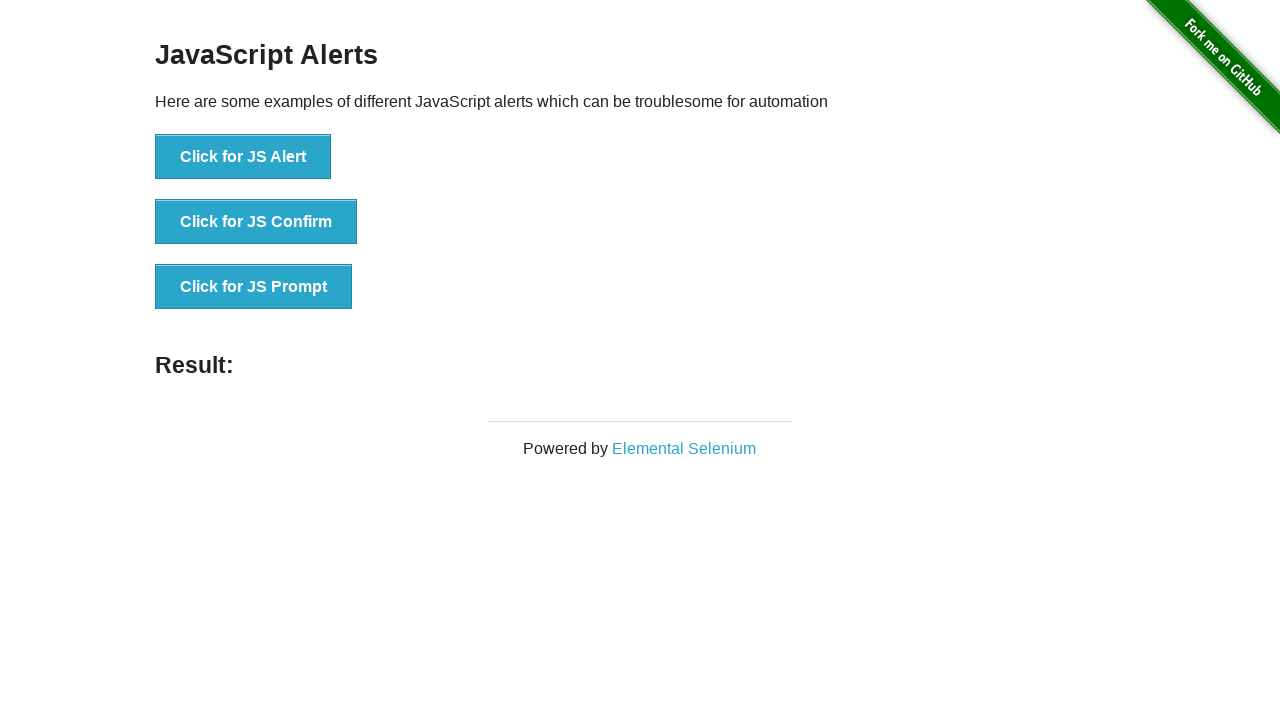

Clicked the JavaScript Confirm button at (256, 222) on xpath=//*[@id='content']/div/ul/li[2]/button
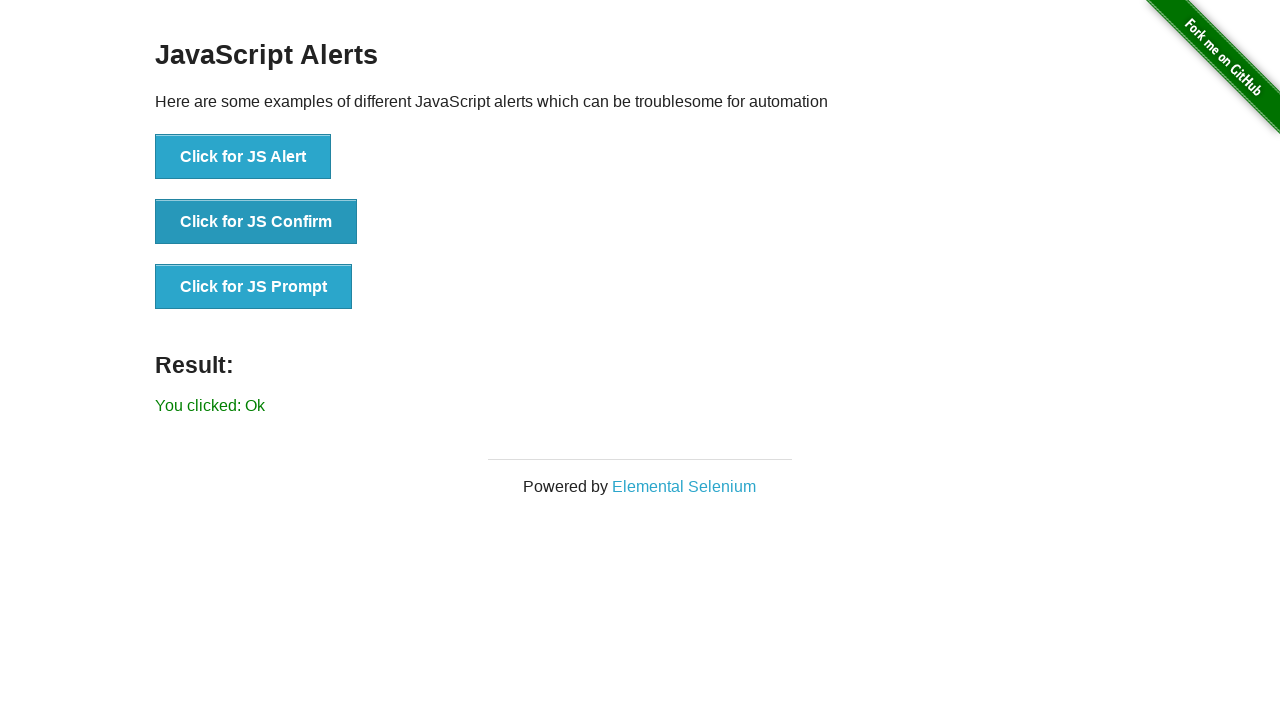

Located result message element
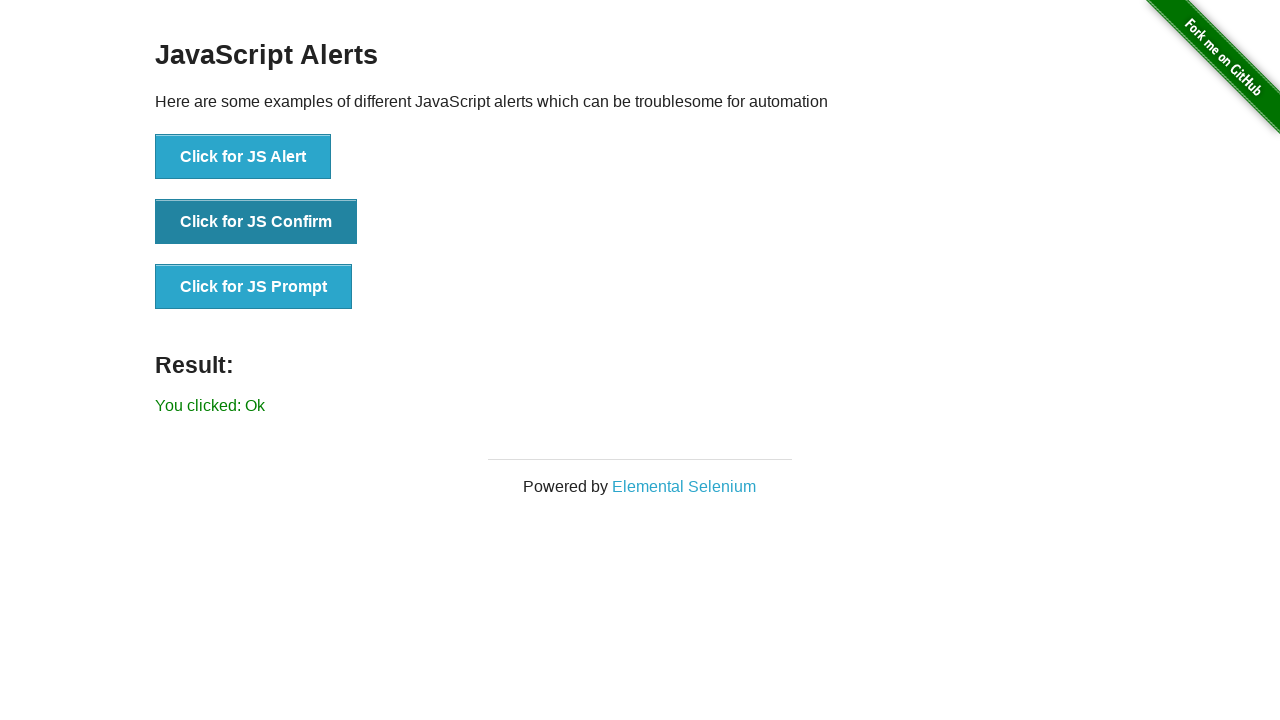

Verified result message contains 'You clicked: Ok'
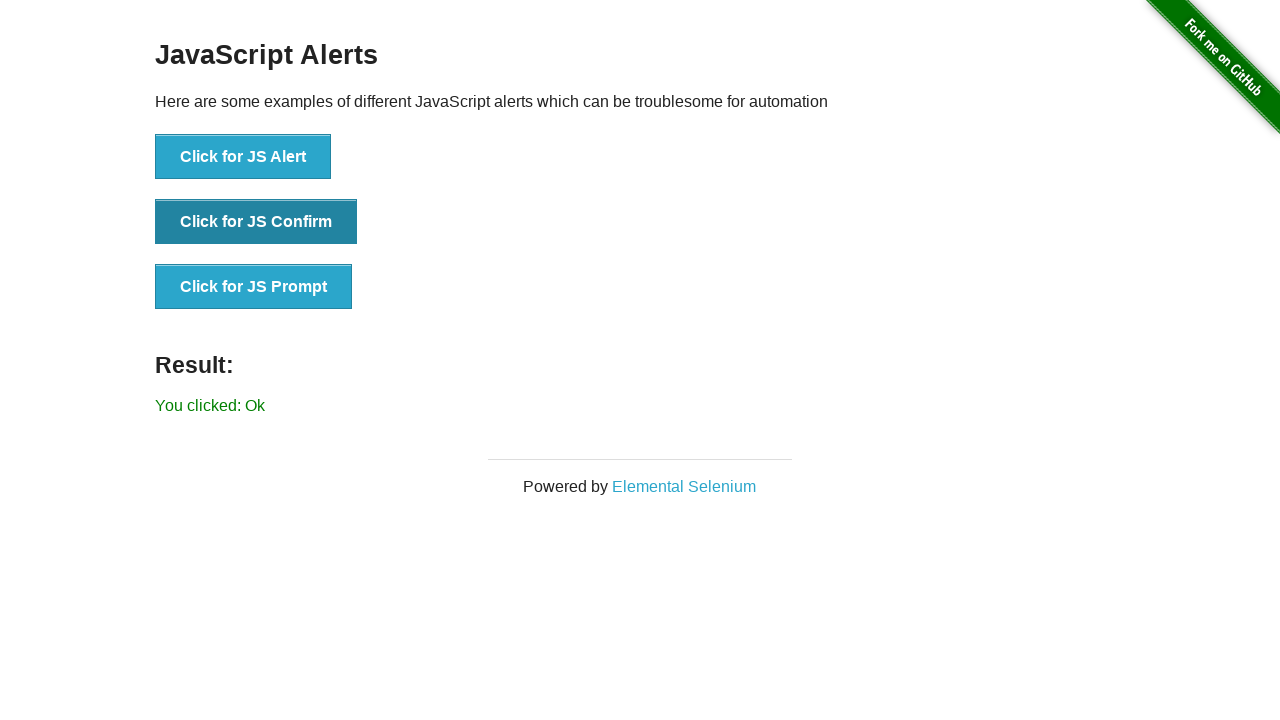

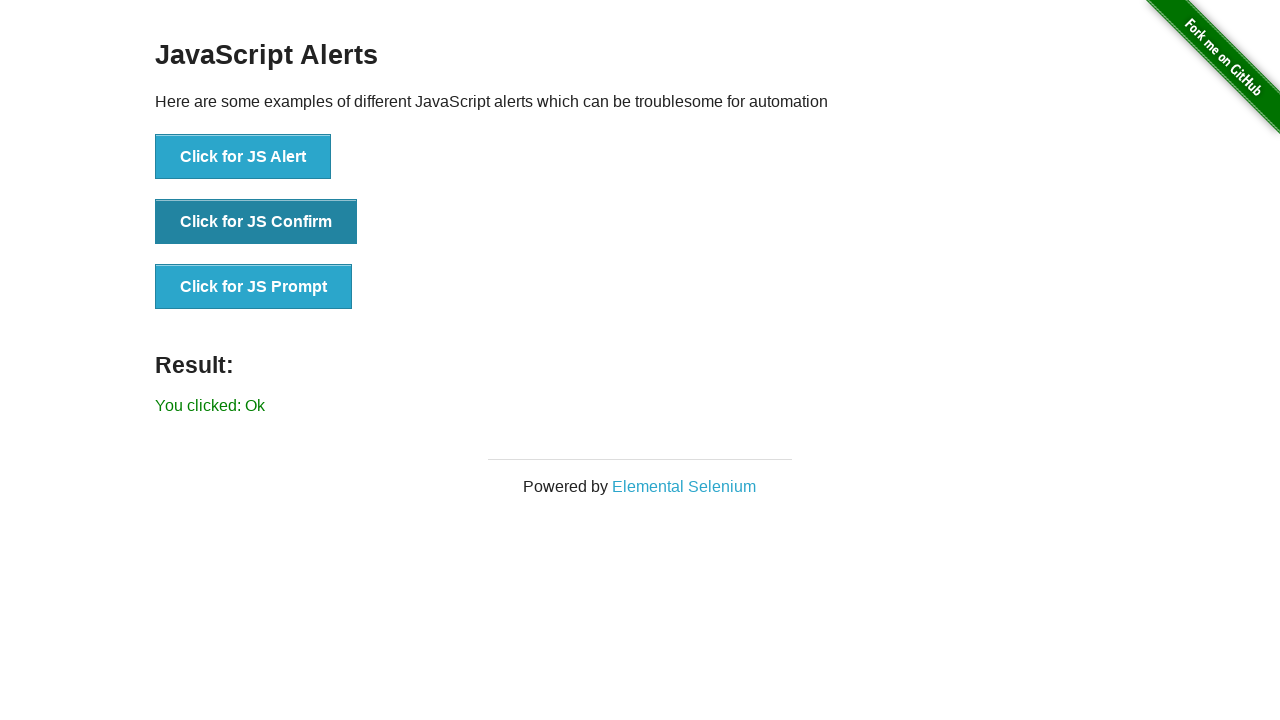